Tests that edits are saved when the input field loses focus (blur event)

Starting URL: https://demo.playwright.dev/todomvc

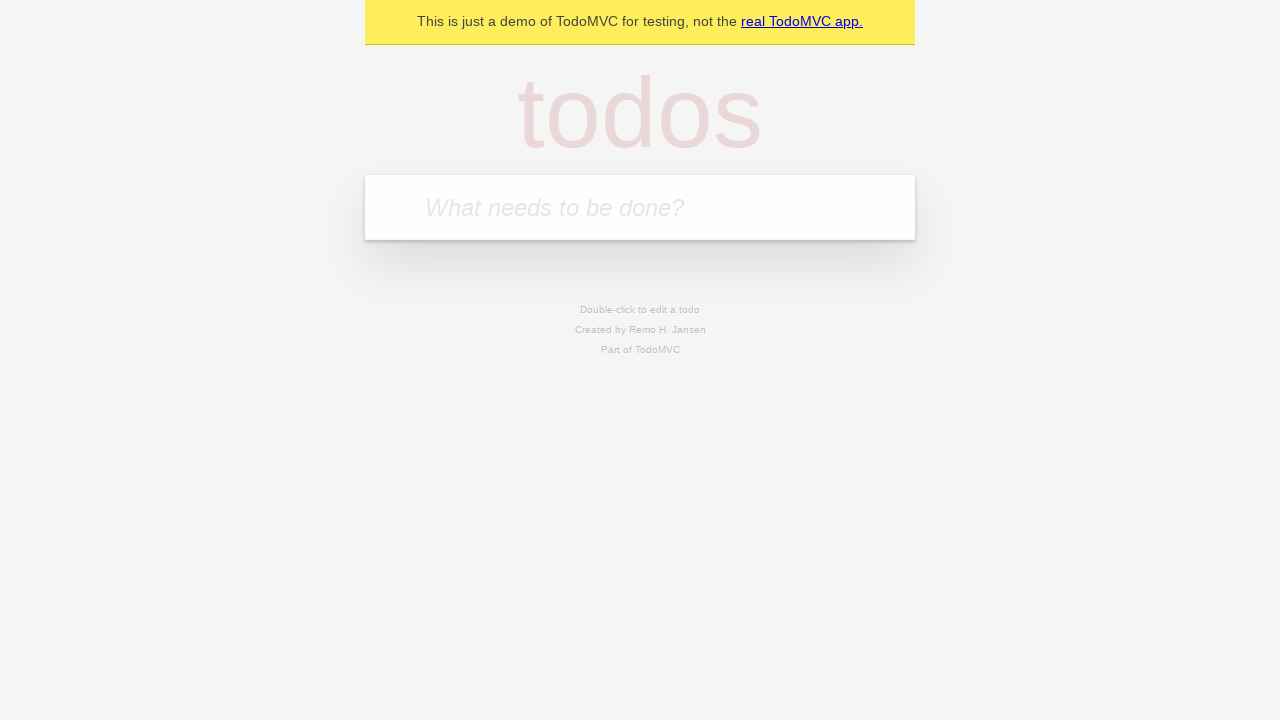

Filled todo input with 'buy some cheese' on internal:attr=[placeholder="What needs to be done?"i]
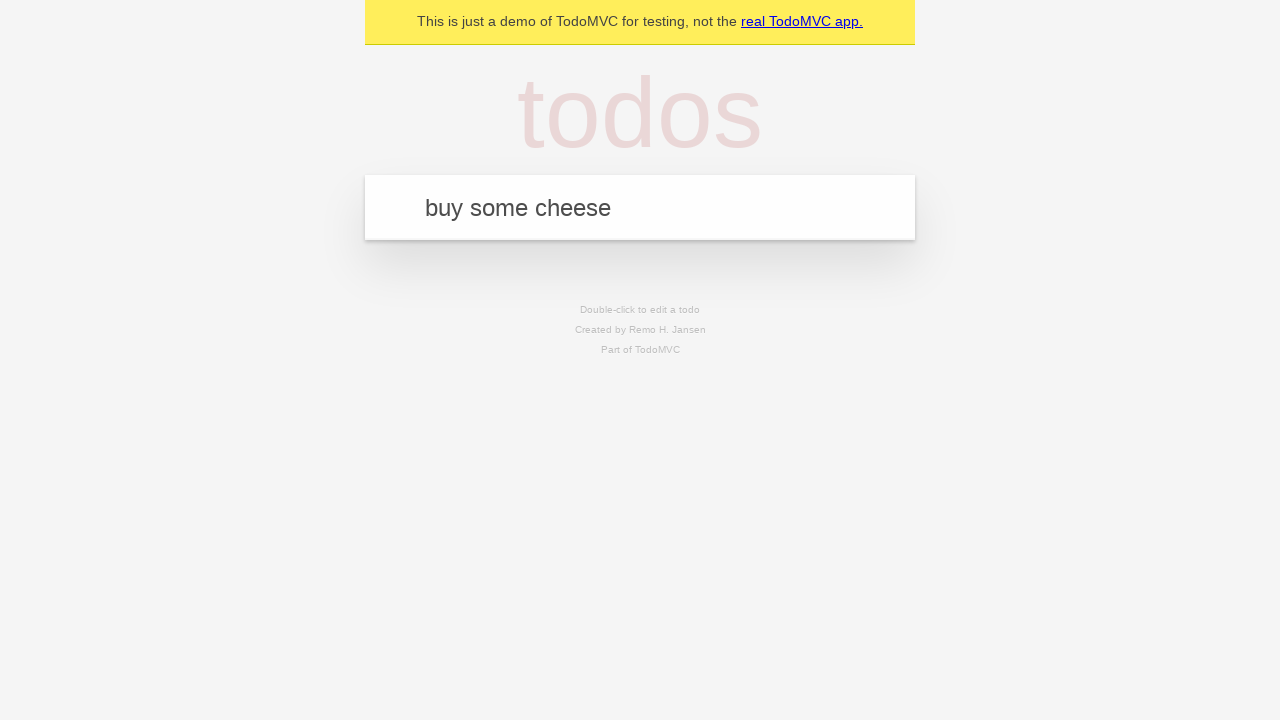

Pressed Enter to create first todo item on internal:attr=[placeholder="What needs to be done?"i]
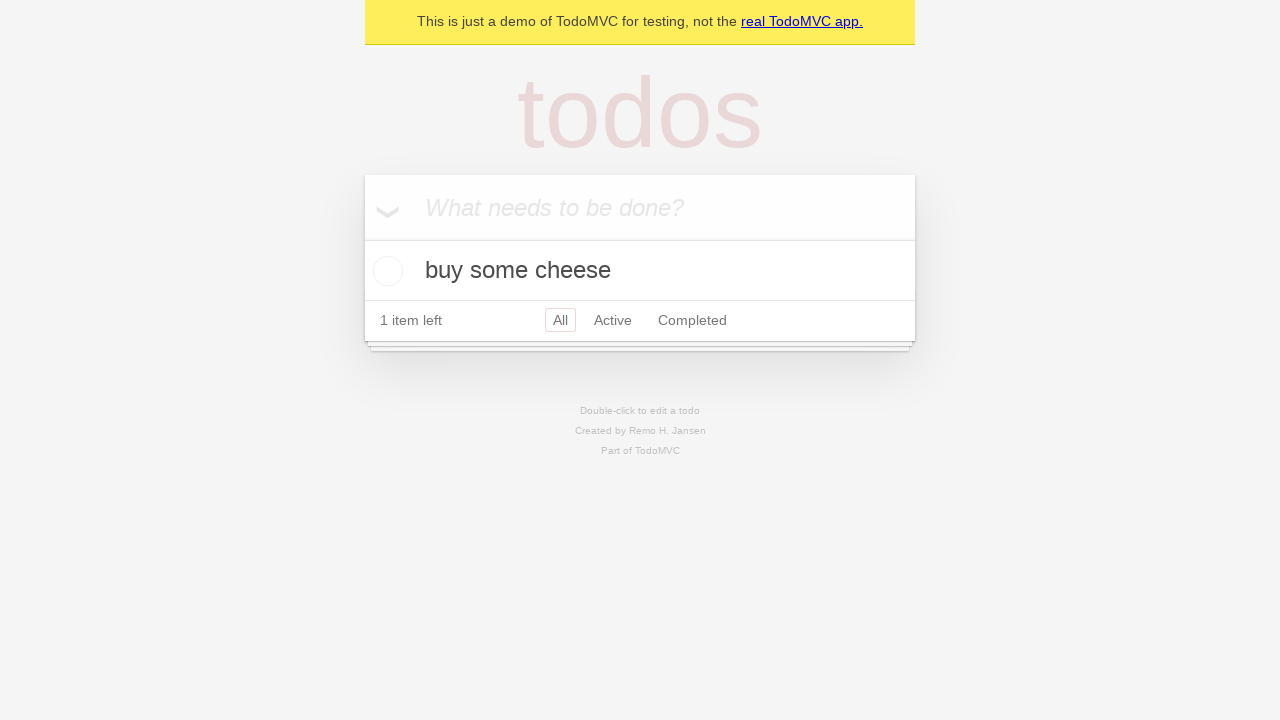

Filled todo input with 'feed the cat' on internal:attr=[placeholder="What needs to be done?"i]
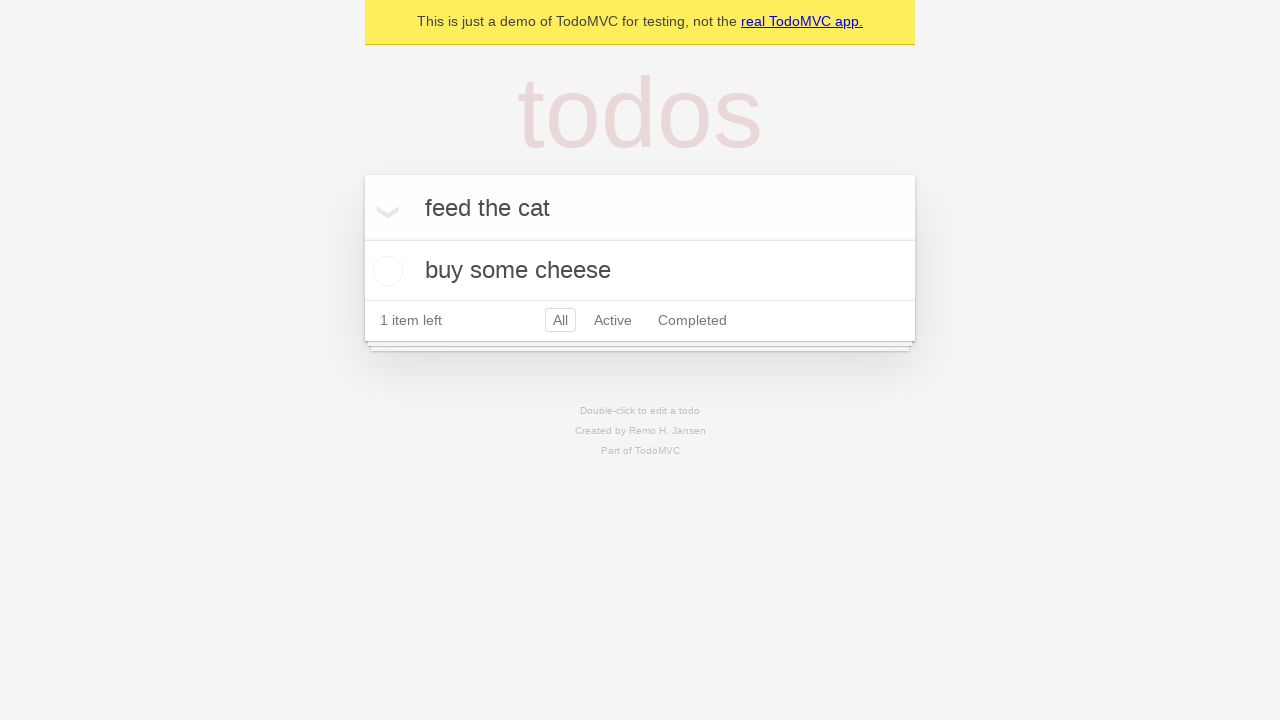

Pressed Enter to create second todo item on internal:attr=[placeholder="What needs to be done?"i]
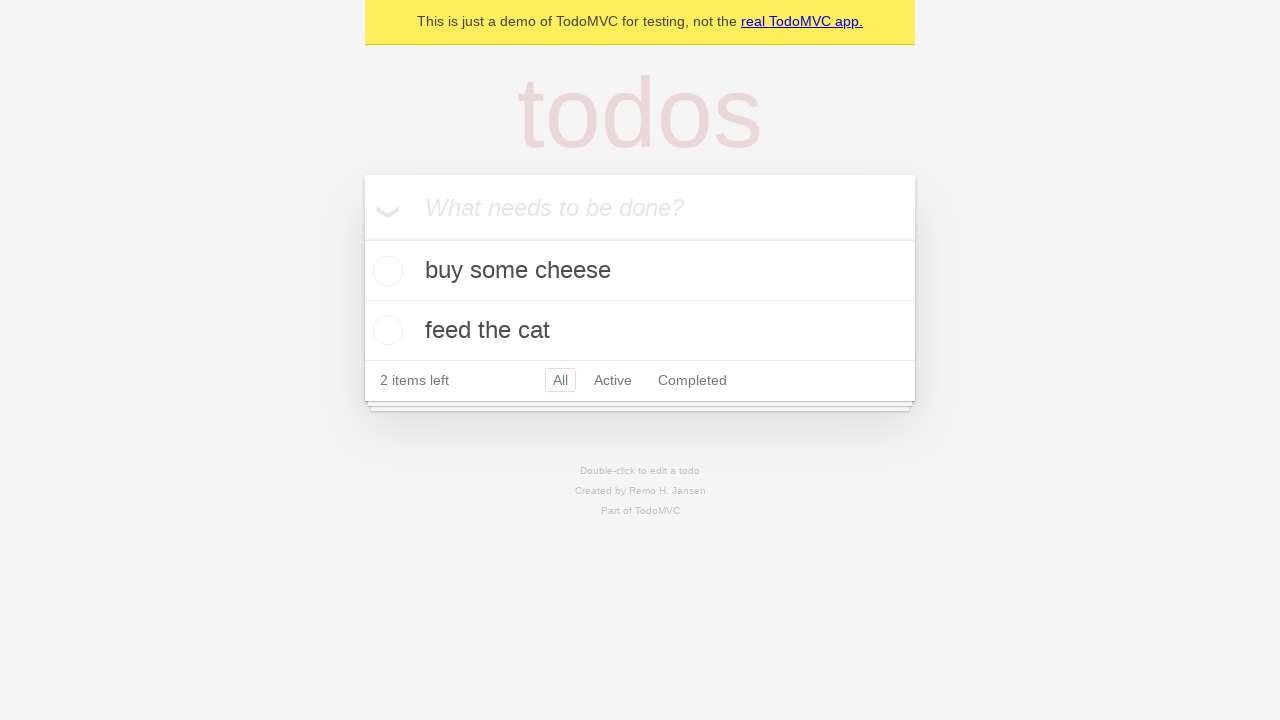

Filled todo input with 'book a doctors appointment' on internal:attr=[placeholder="What needs to be done?"i]
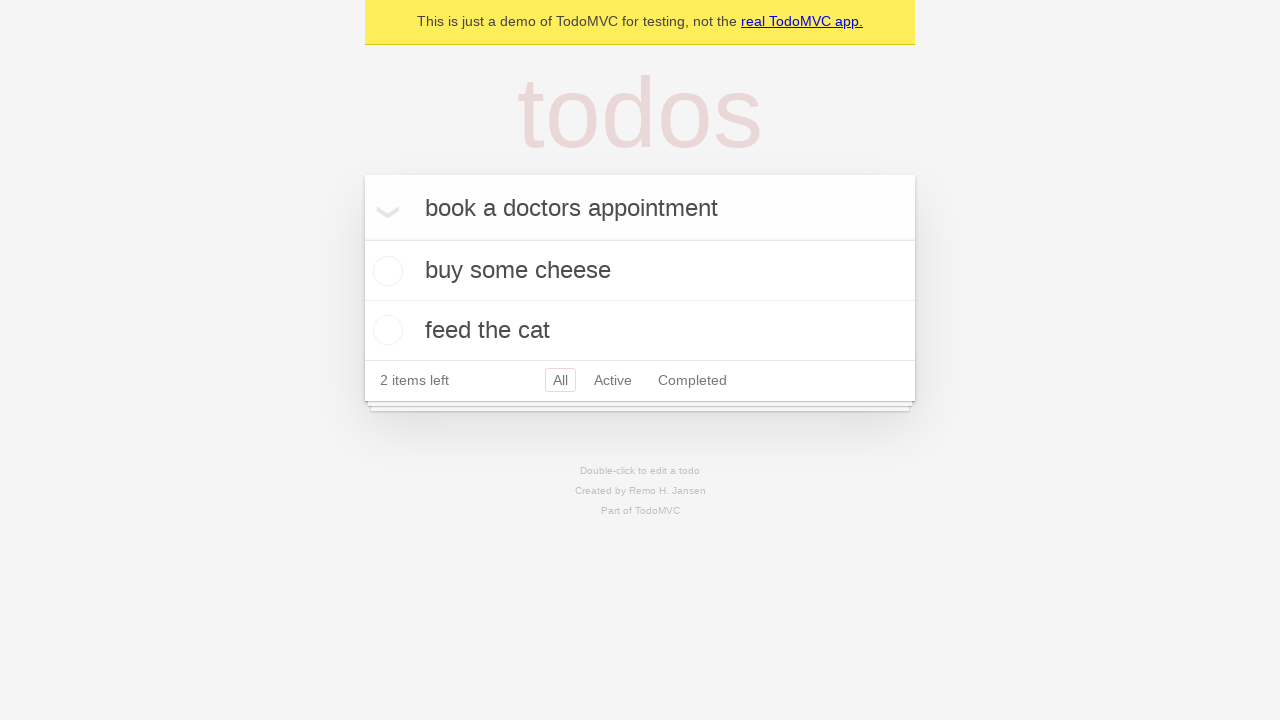

Pressed Enter to create third todo item on internal:attr=[placeholder="What needs to be done?"i]
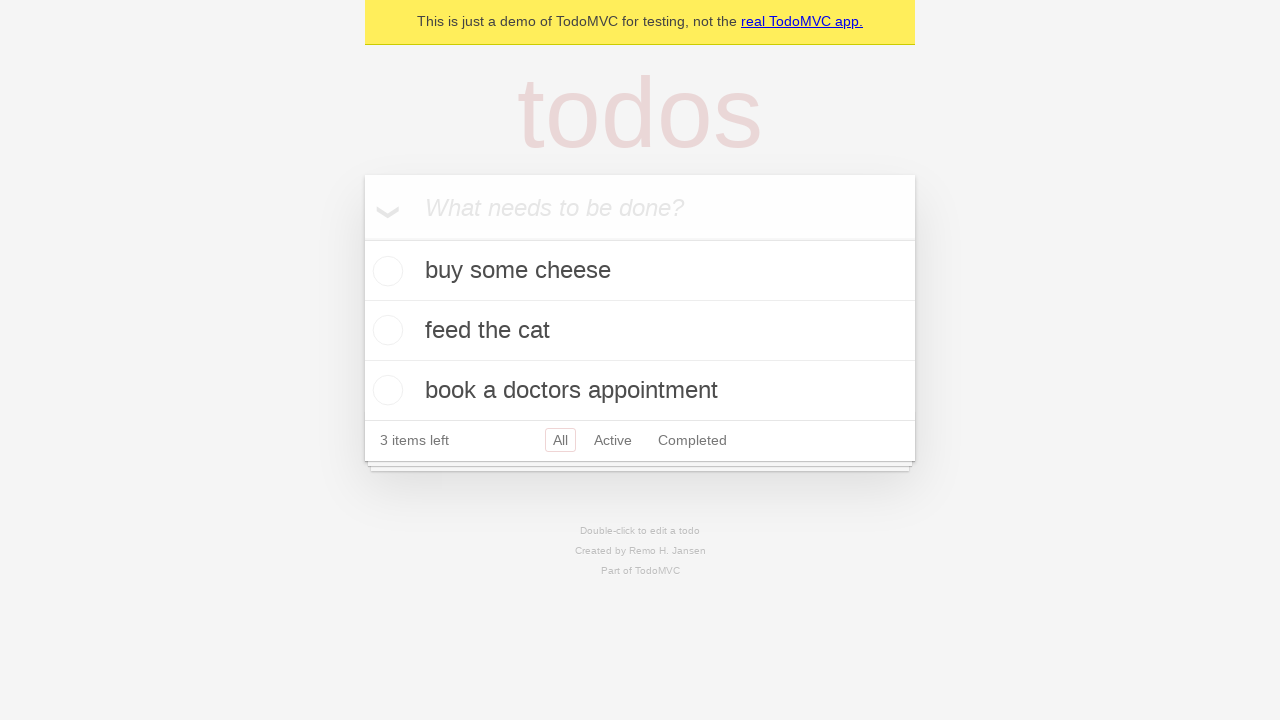

Double-clicked second todo item to enter edit mode at (640, 331) on internal:testid=[data-testid="todo-item"s] >> nth=1
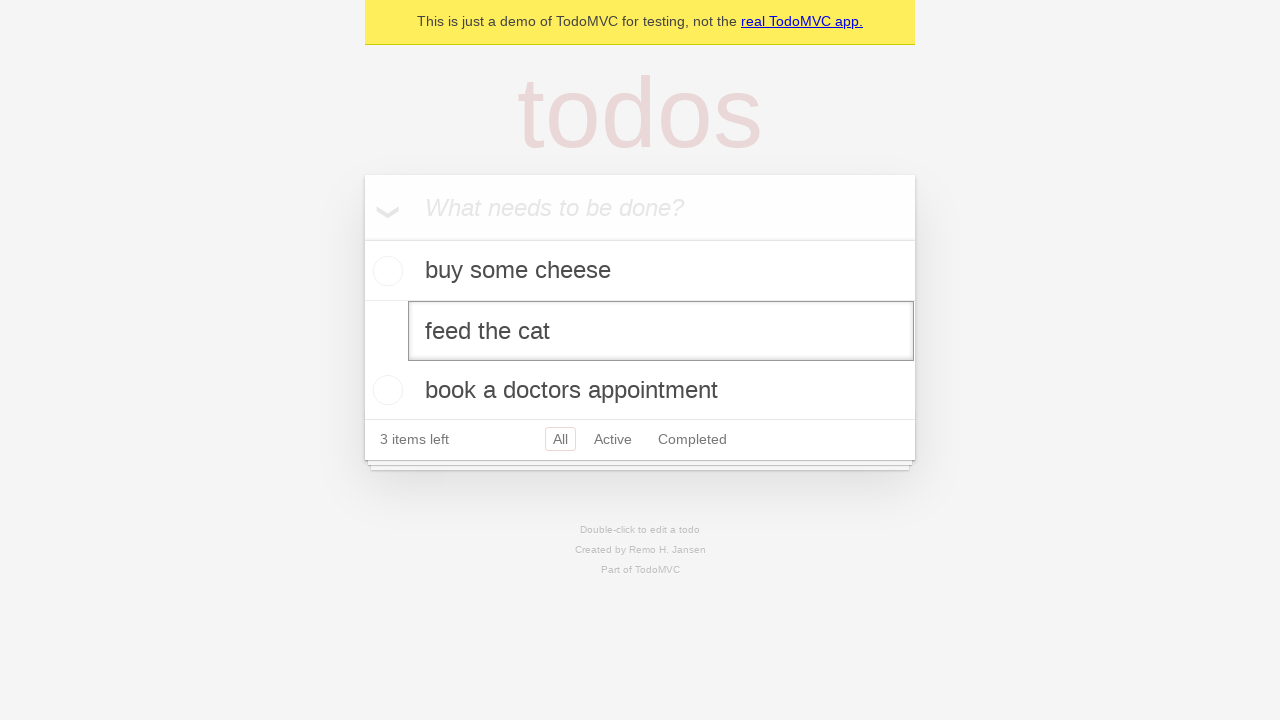

Changed todo text from 'feed the cat' to 'buy some sausages' on internal:testid=[data-testid="todo-item"s] >> nth=1 >> internal:role=textbox[nam
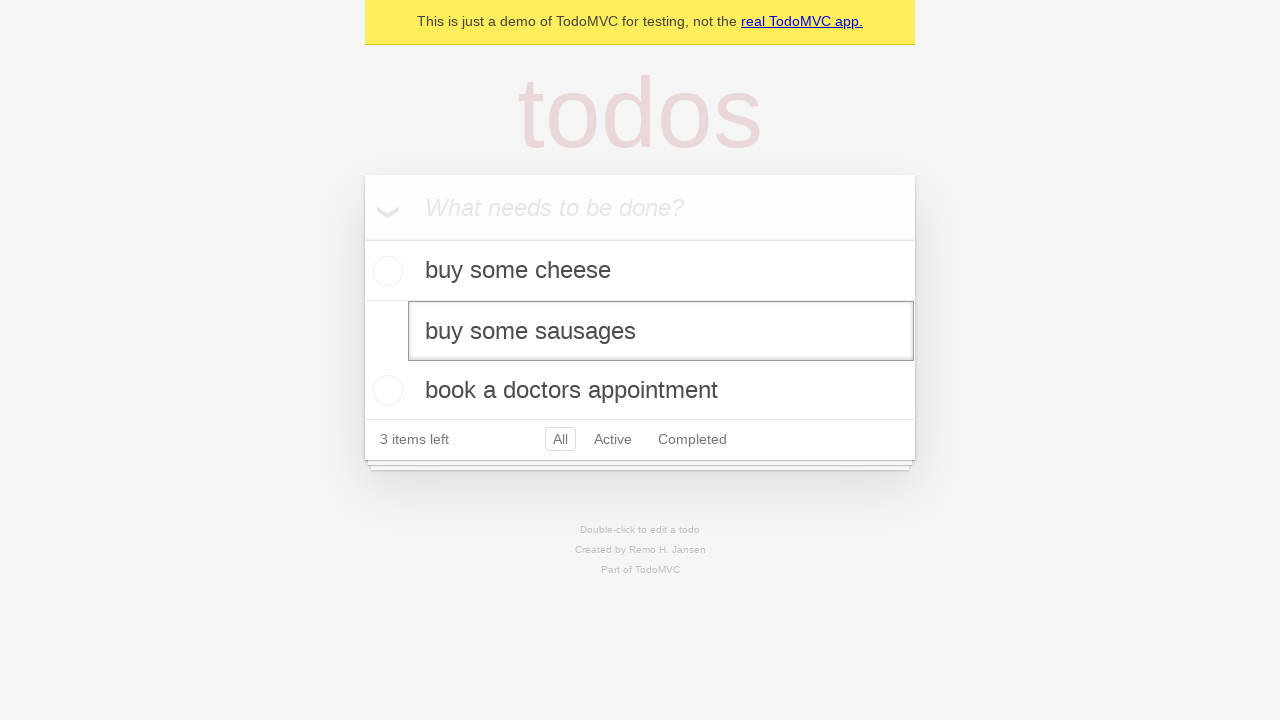

Triggered blur event on edit field to save changes
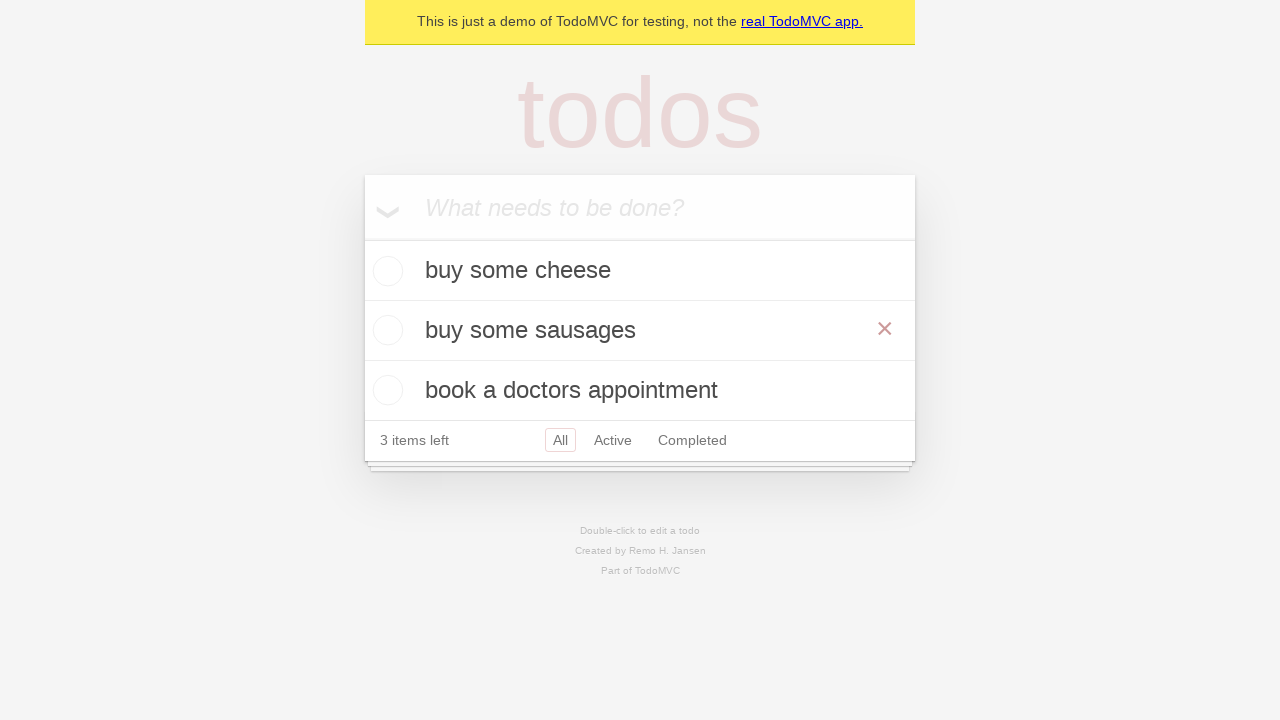

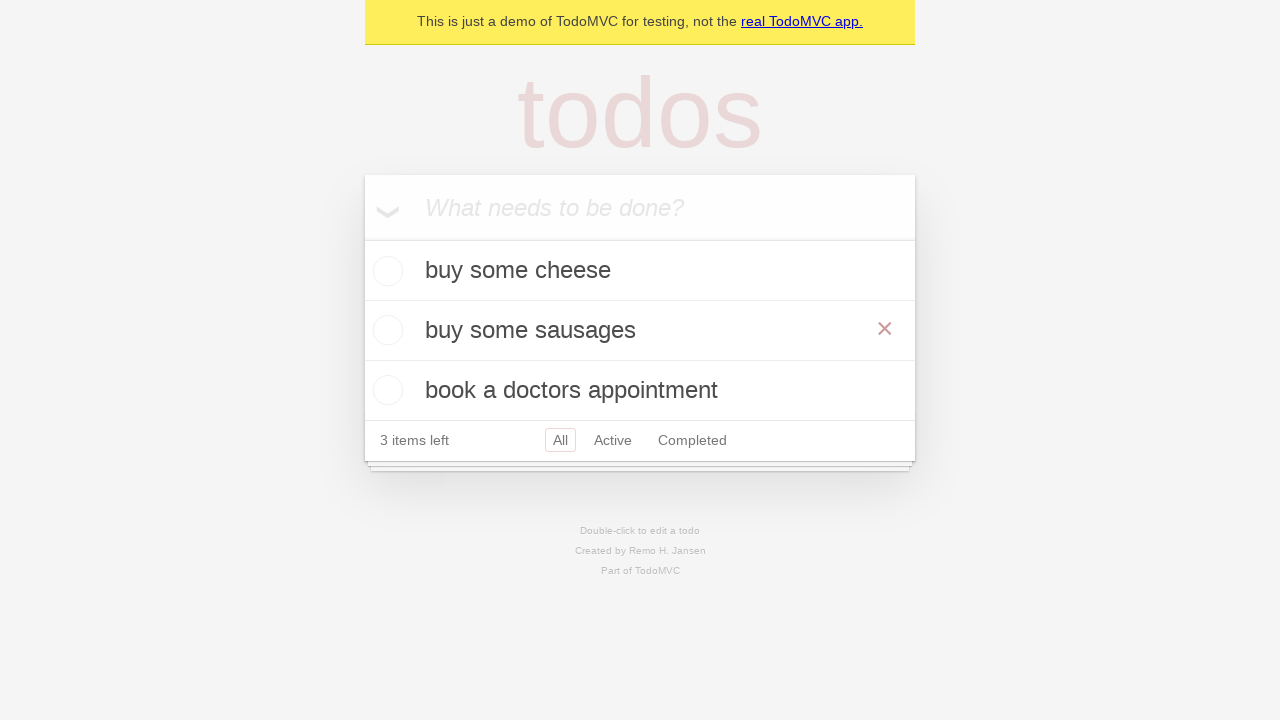